Tests the search/filter functionality on an offers page by entering "Rice" in the search field and verifying that all displayed results contain "Rice"

Starting URL: https://rahulshettyacademy.com/seleniumPractise/#/offers

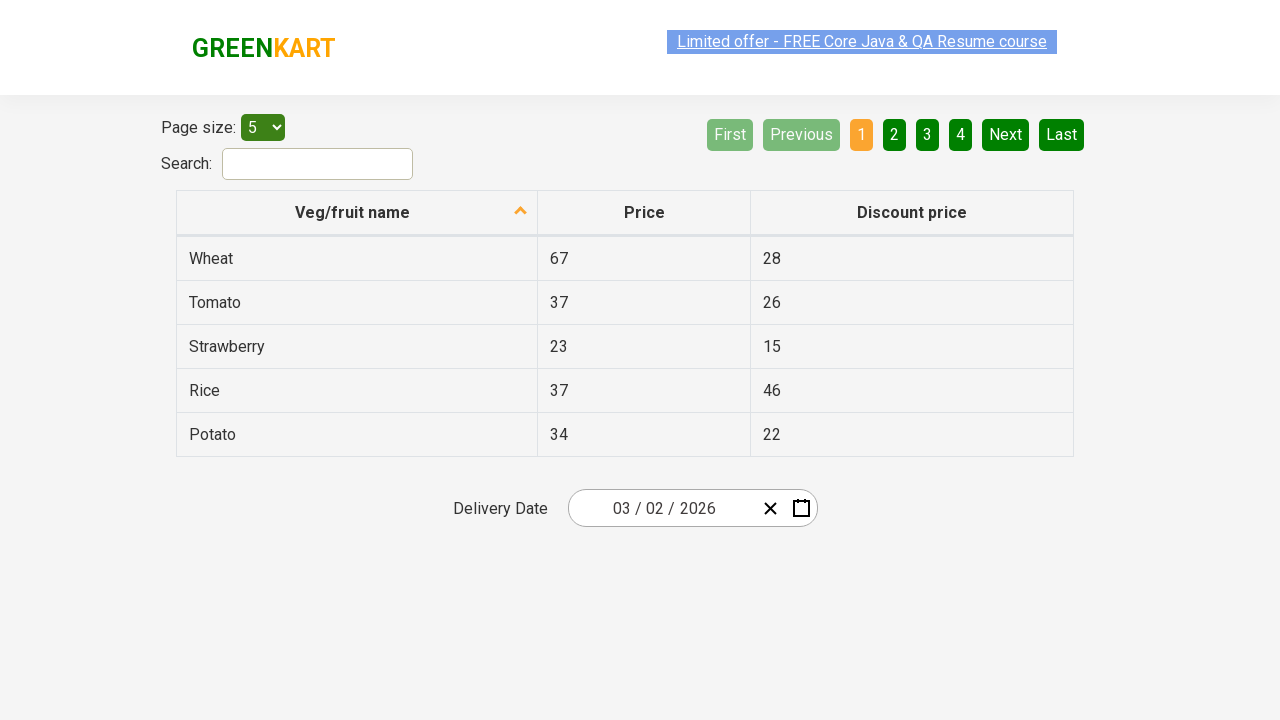

Filled search field with 'Rice' on #search-field
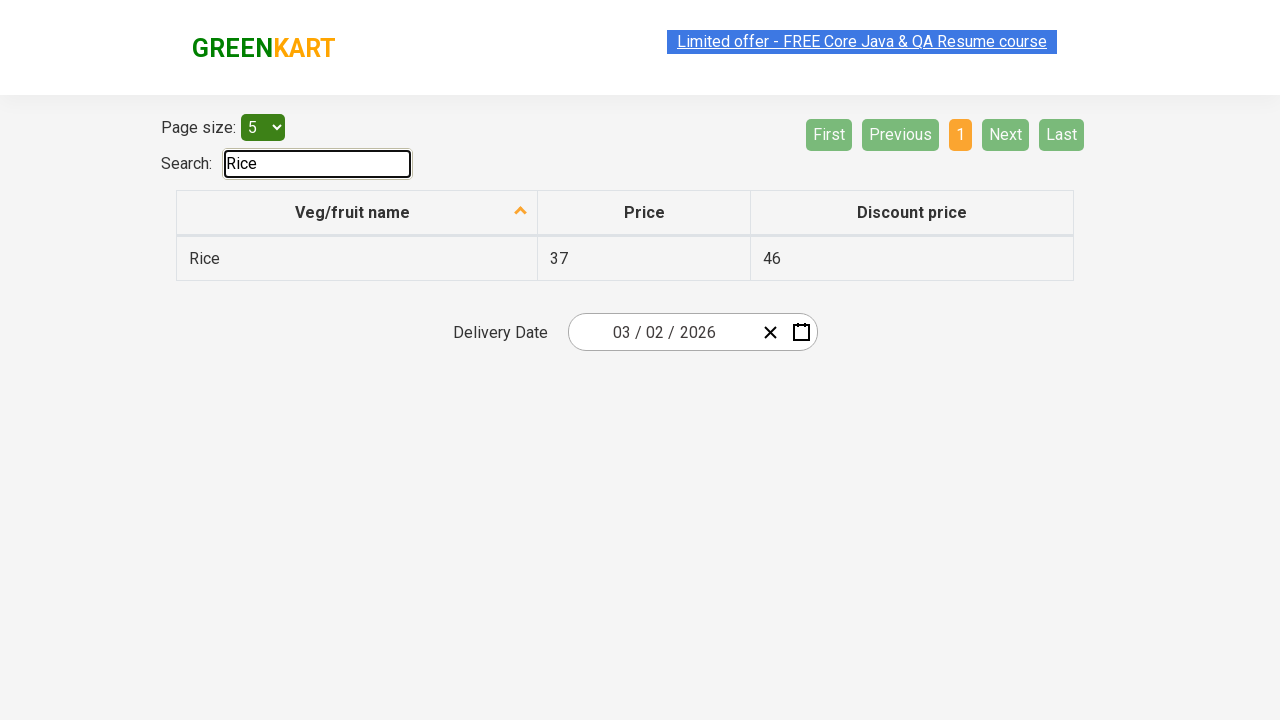

Filtered results loaded
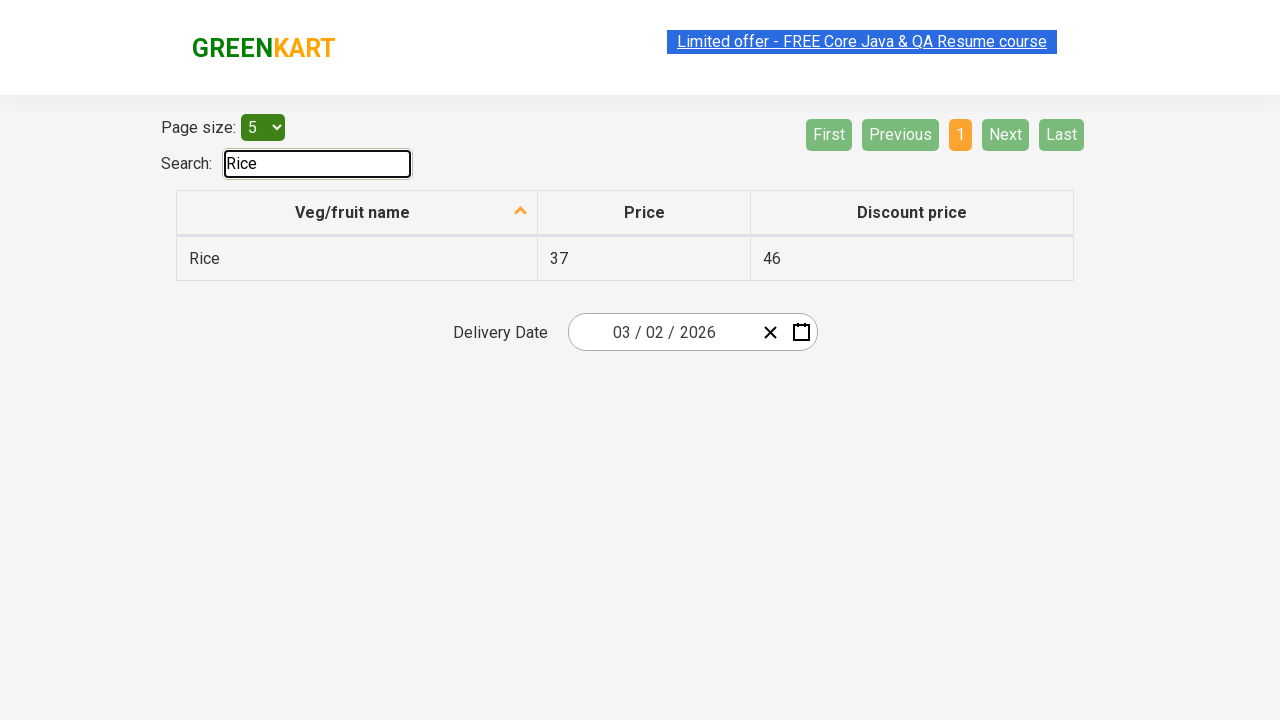

Retrieved all filtered result cells
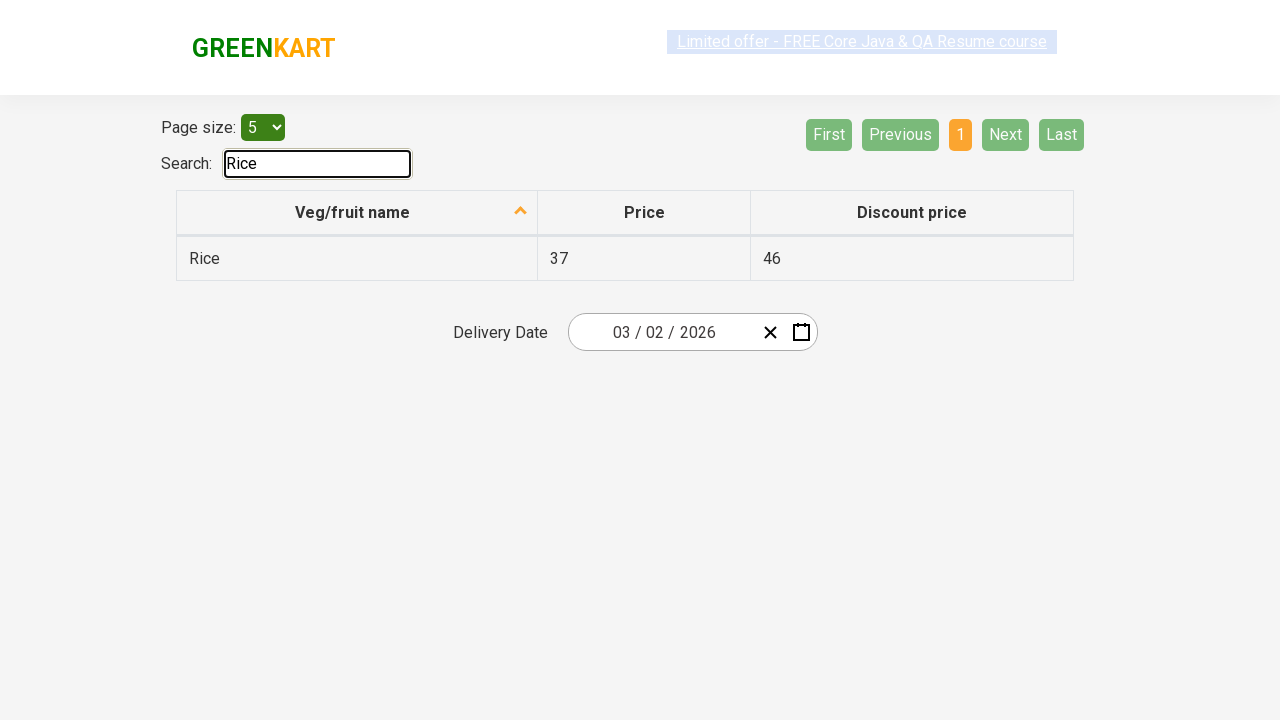

Verified result contains 'Rice': Rice
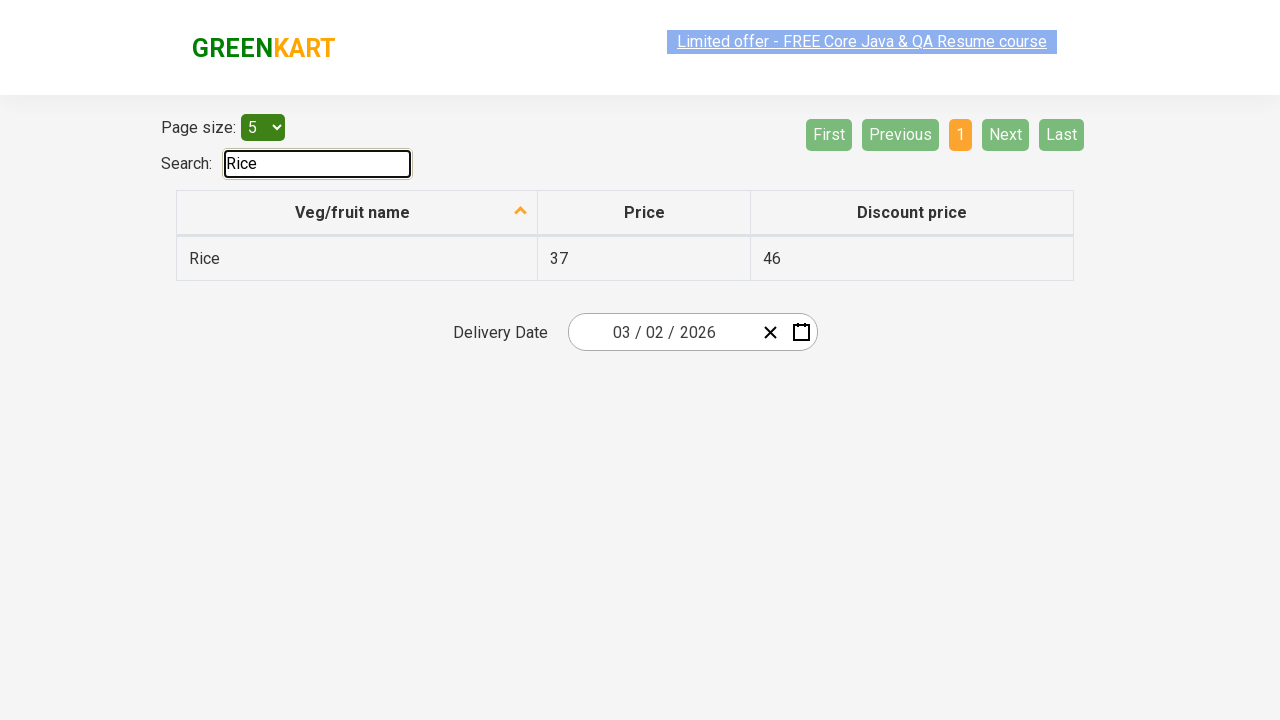

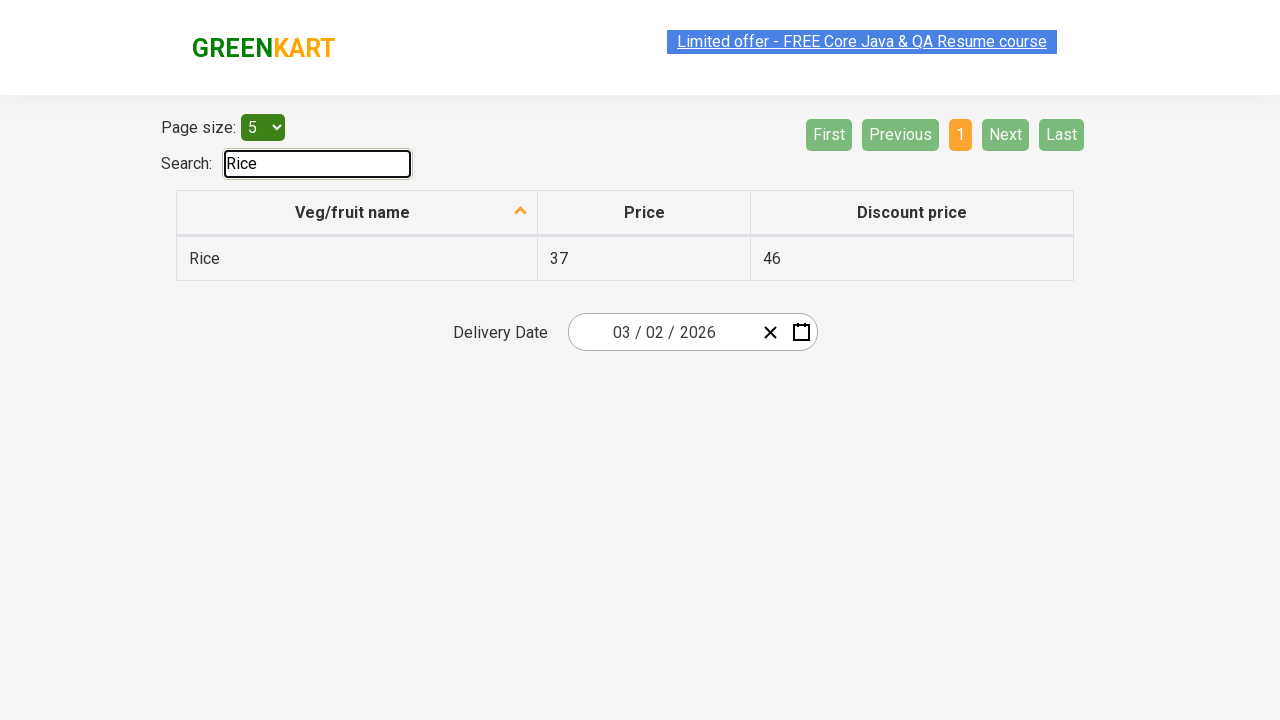